Fills out a student registration practice form with personal details including name, email, gender, phone number, date of birth, subjects, hobbies, picture upload, address, and state/city selection, then submits the form.

Starting URL: https://demoqa.com/automation-practice-form

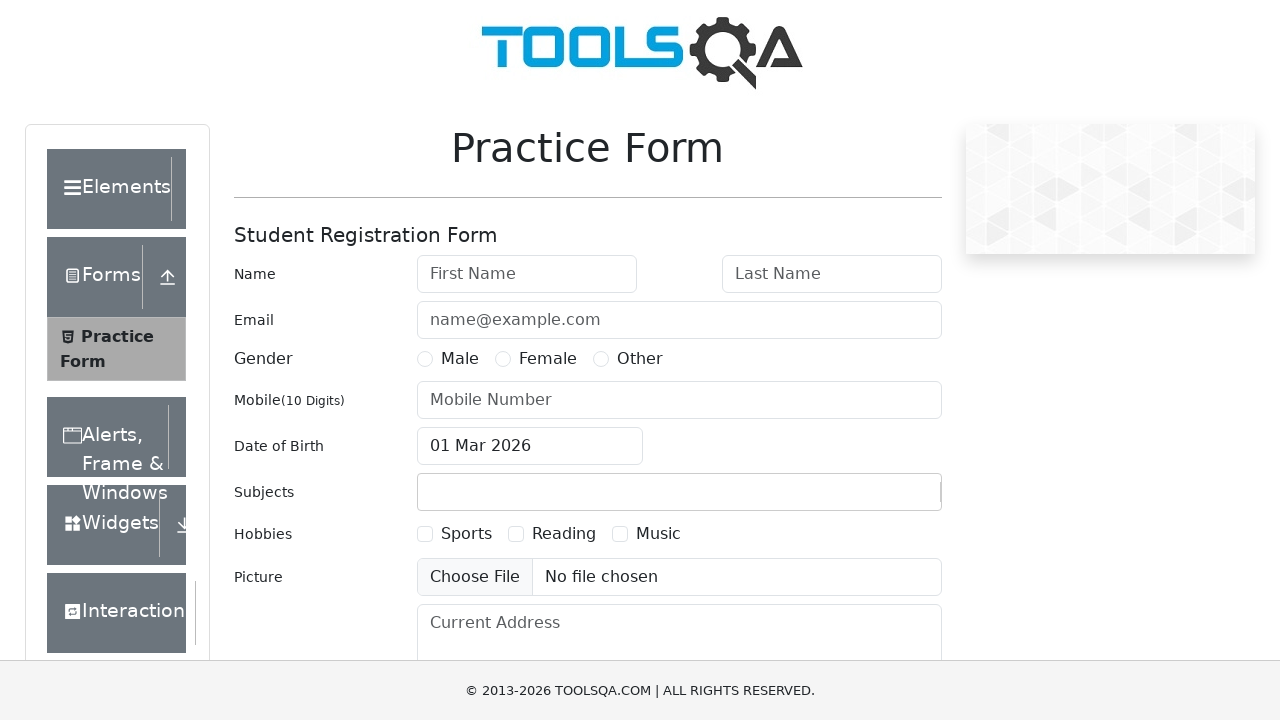

Filled first name with 'Marcus' on #firstName
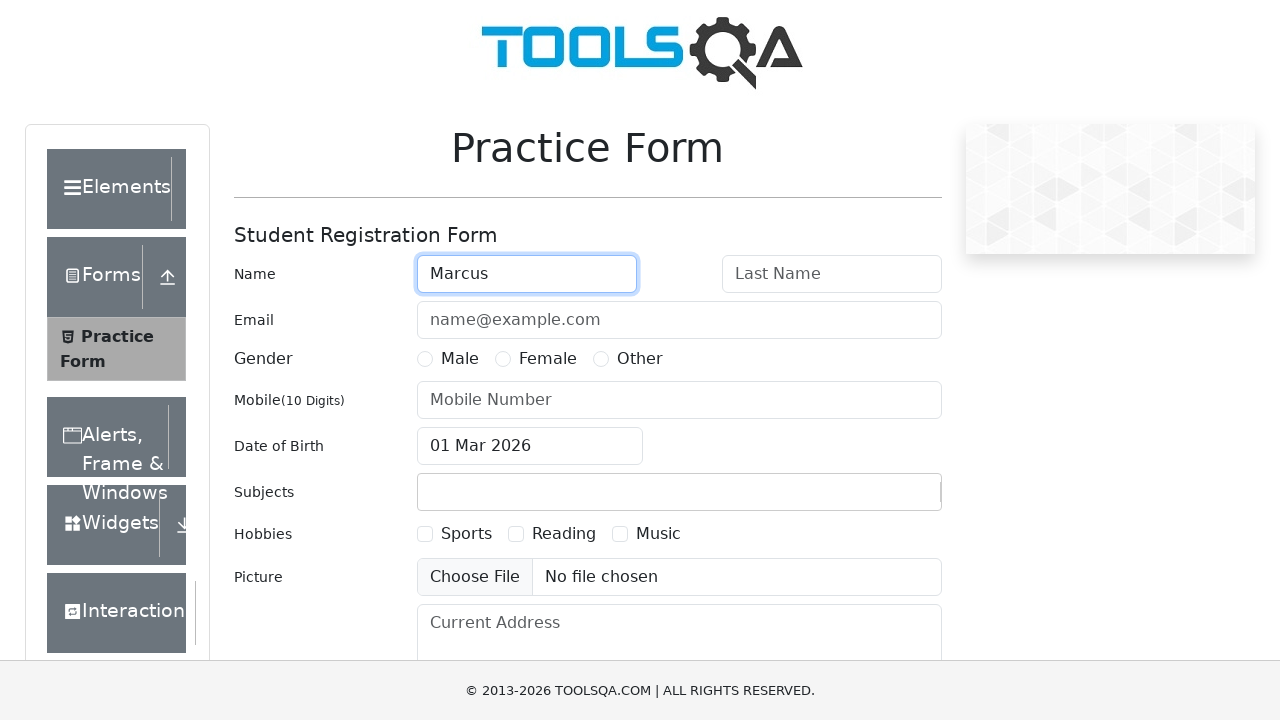

Filled last name with 'Thompson' on #lastName
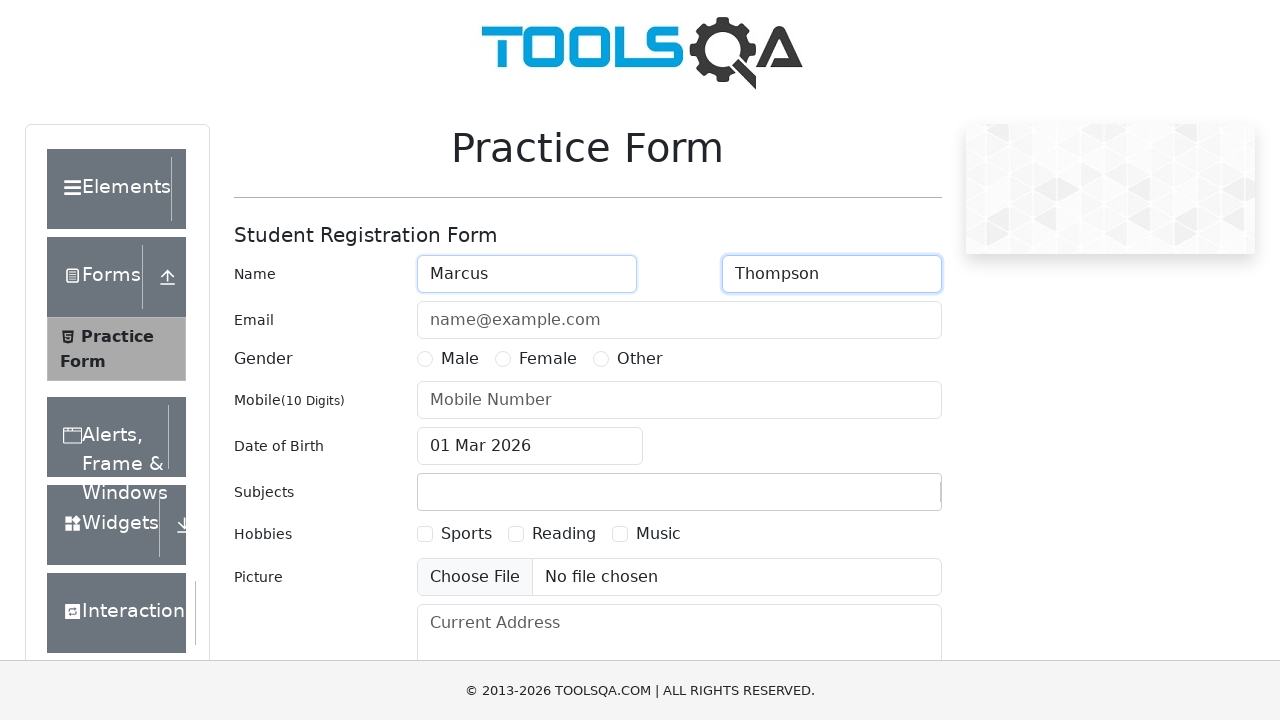

Filled email with 'marcus.thompson@example.com' on #userEmail
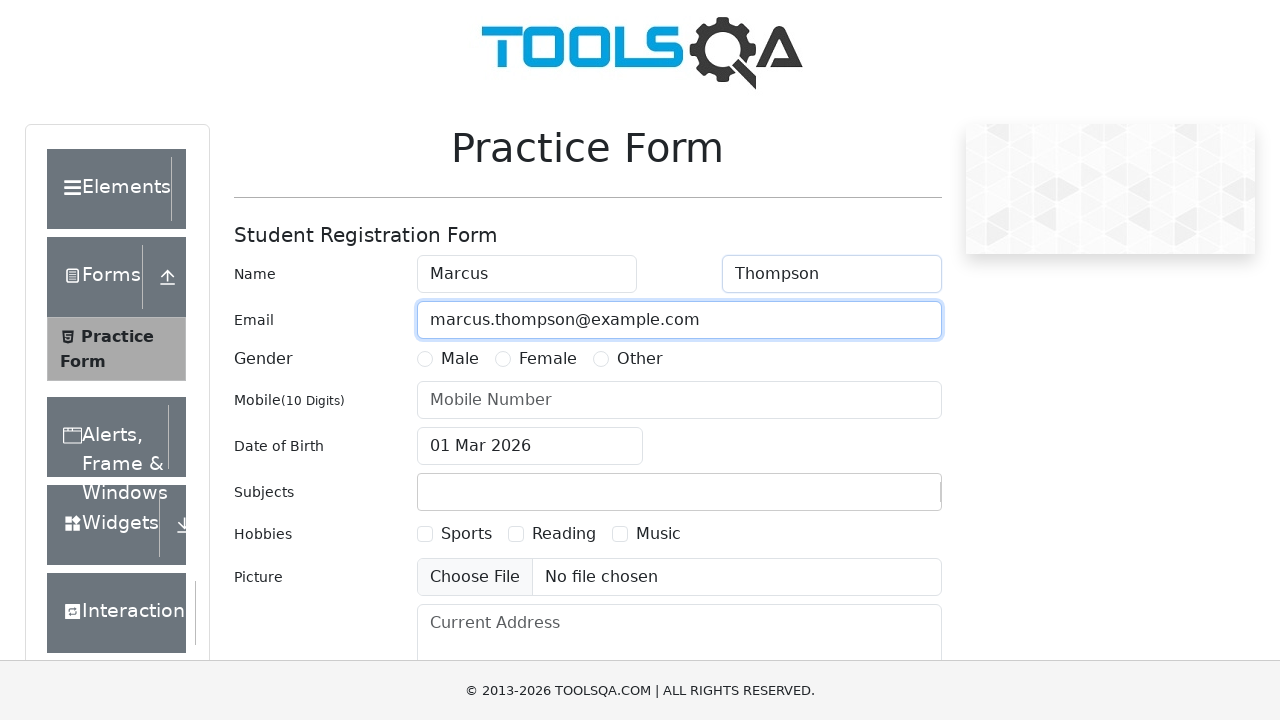

Scrolled down by 500 pixels
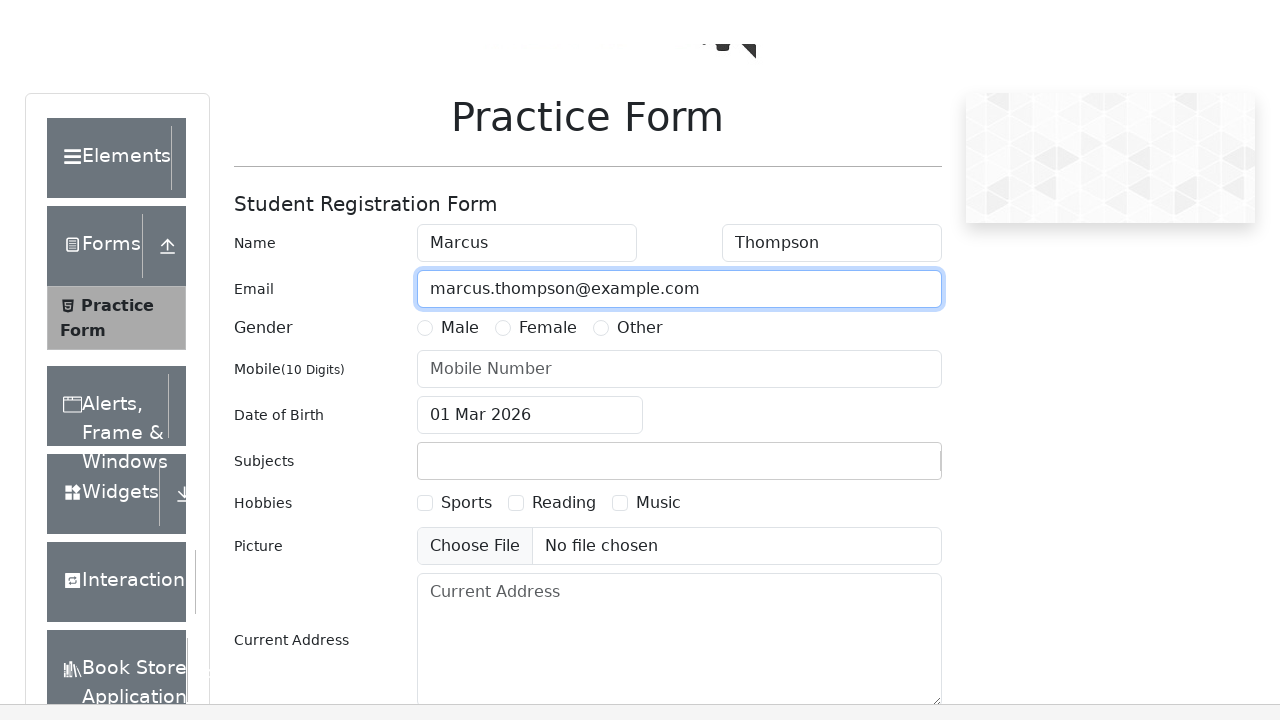

Selected Male gender option at (460, 31) on label[for='gender-radio-1']
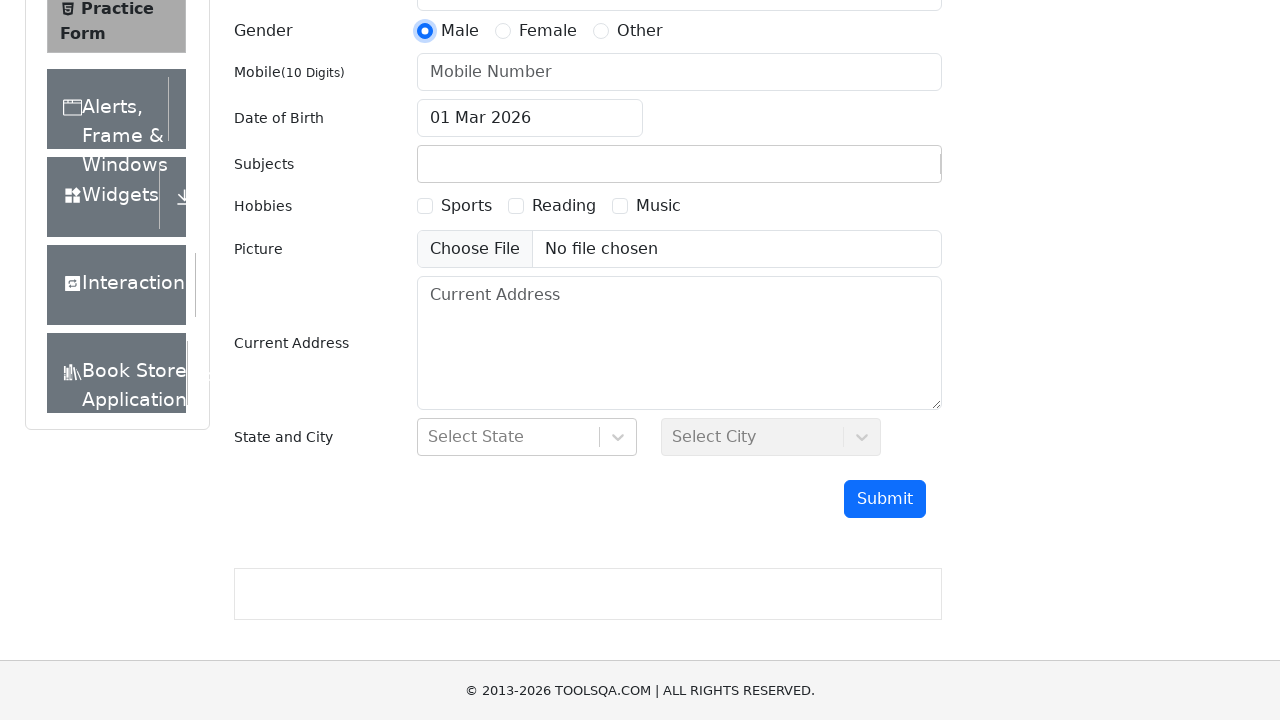

Filled phone number with '7999234567' on #userNumber
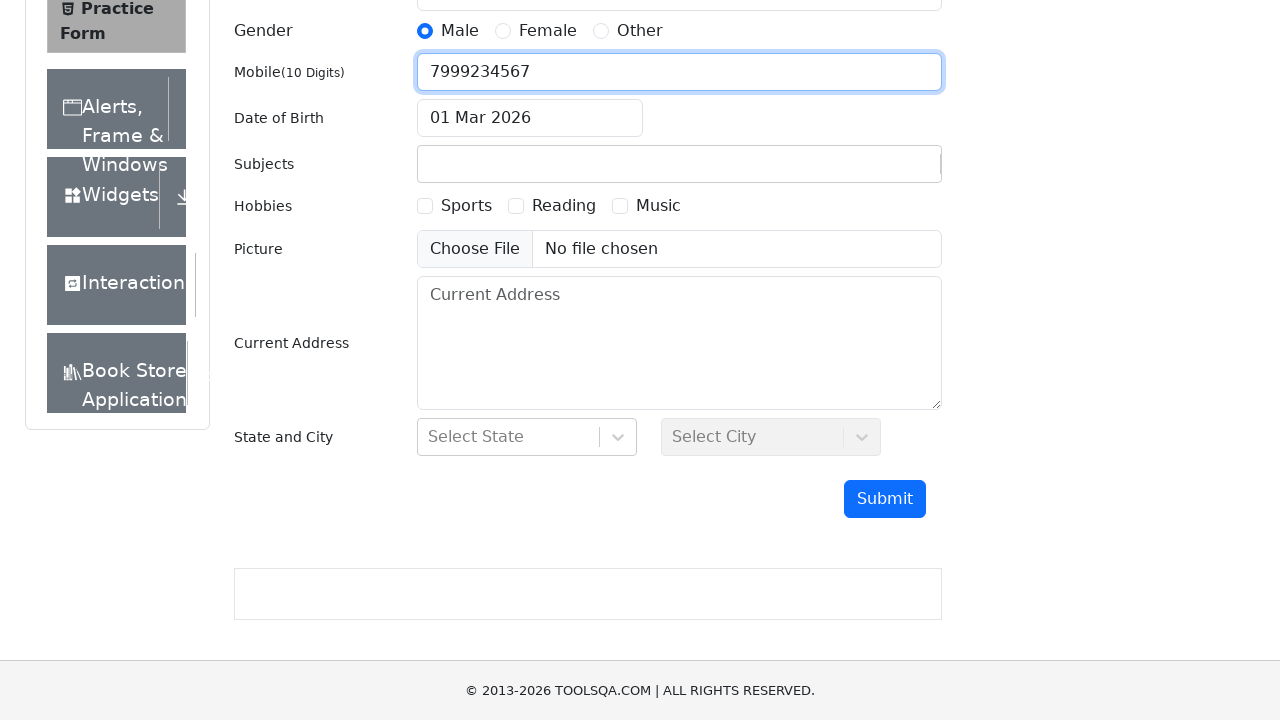

Opened date of birth calendar picker at (530, 118) on #dateOfBirthInput
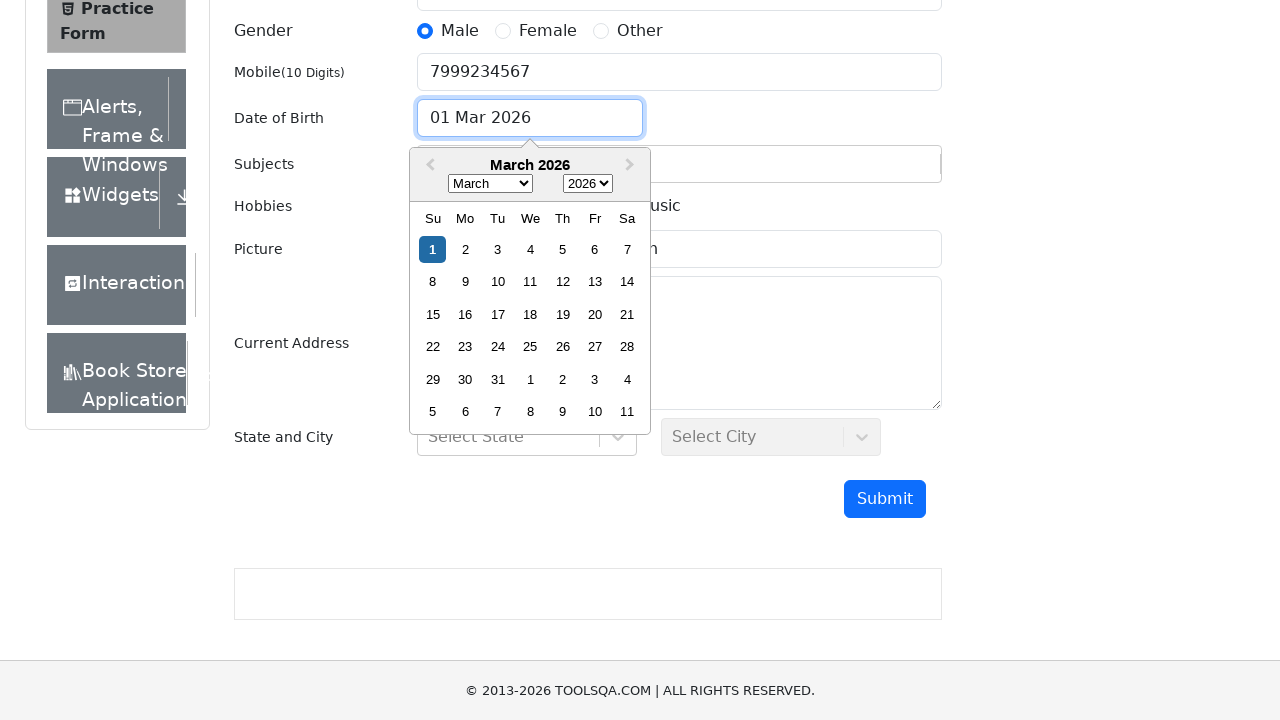

Selected month 10 (October) from date picker on .react-datepicker__month-select
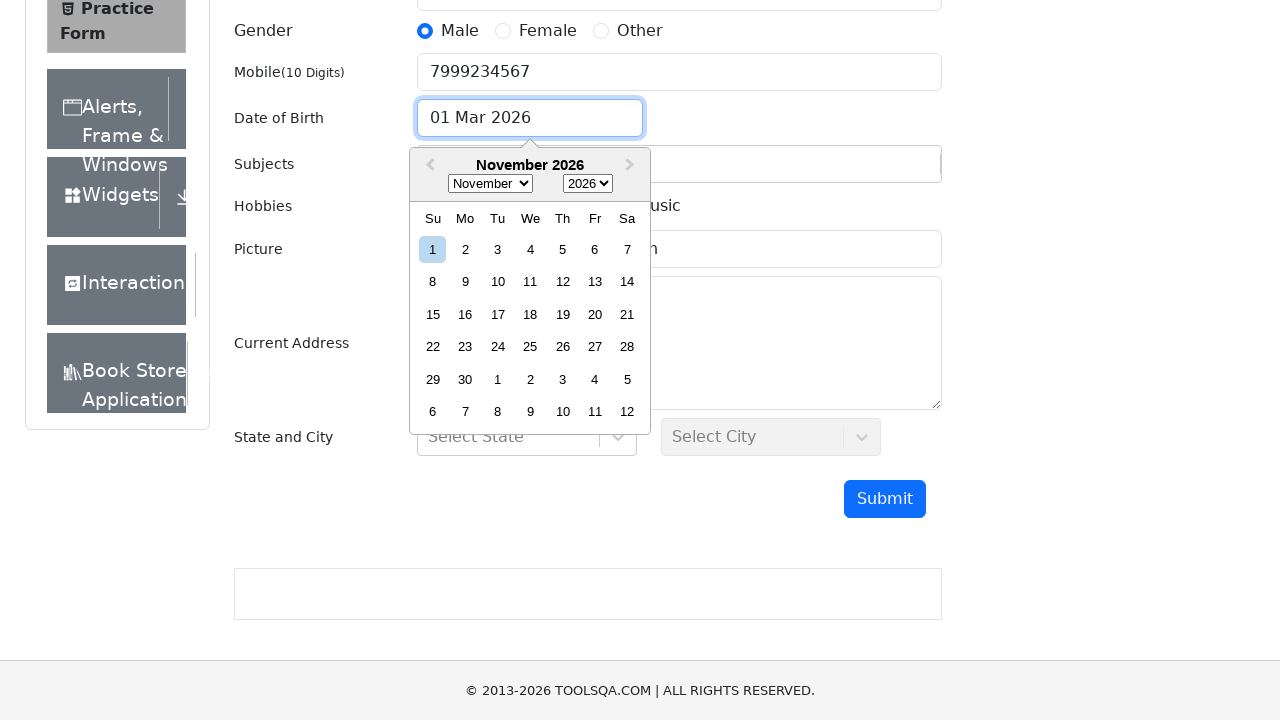

Selected year 1992 from date picker on .react-datepicker__year-select
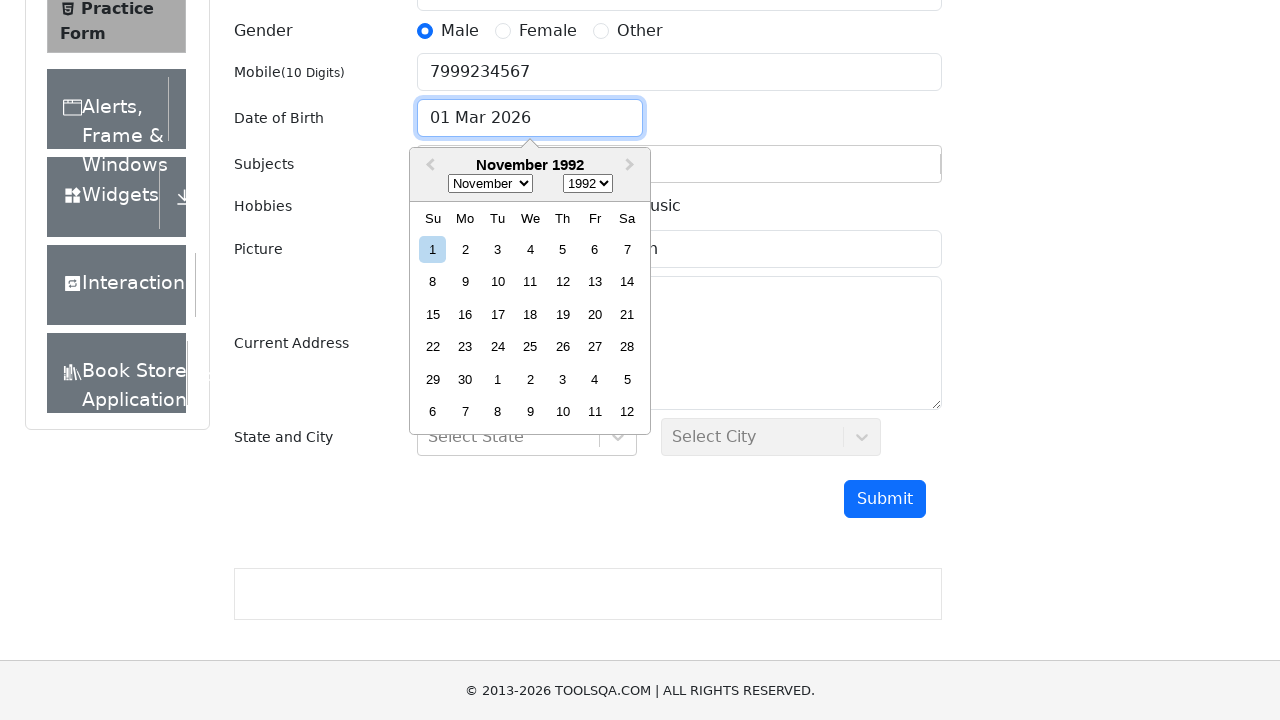

Selected day 15 from calendar at (433, 314) on .react-datepicker__day--015:not(.react-datepicker__day--outside-month)
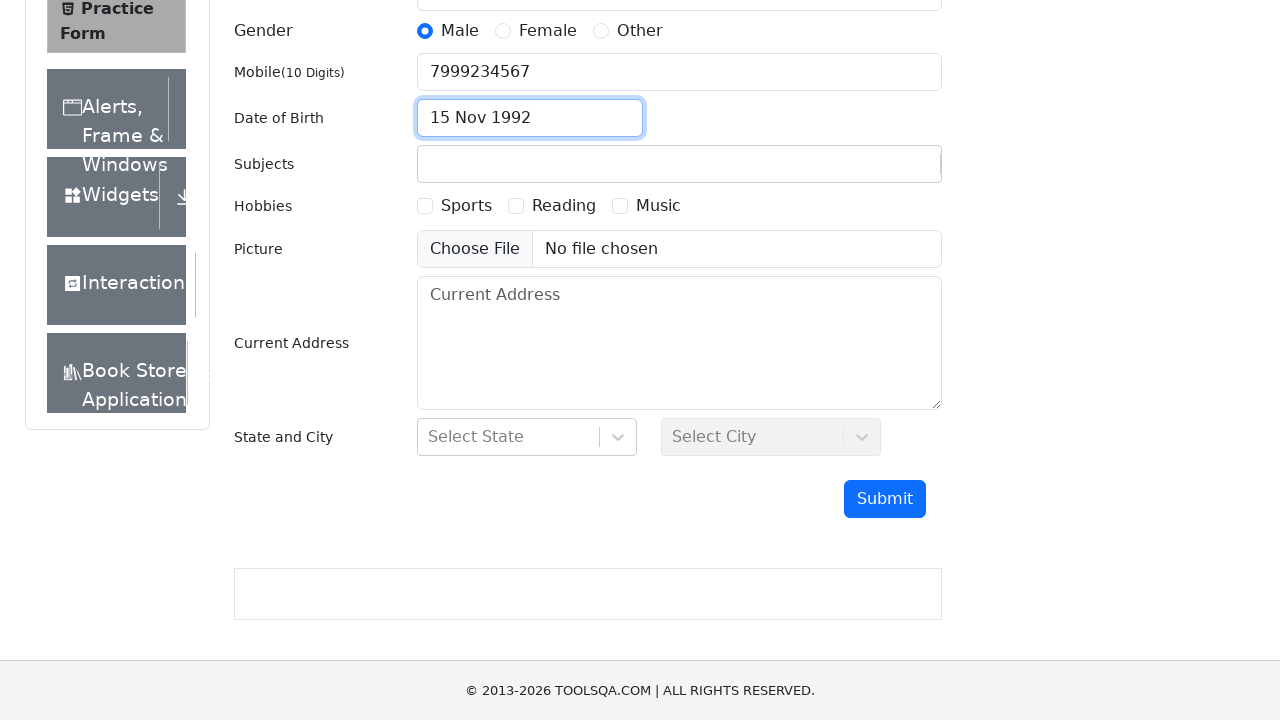

Filled subjects input with 'Chemistry' on #subjectsInput
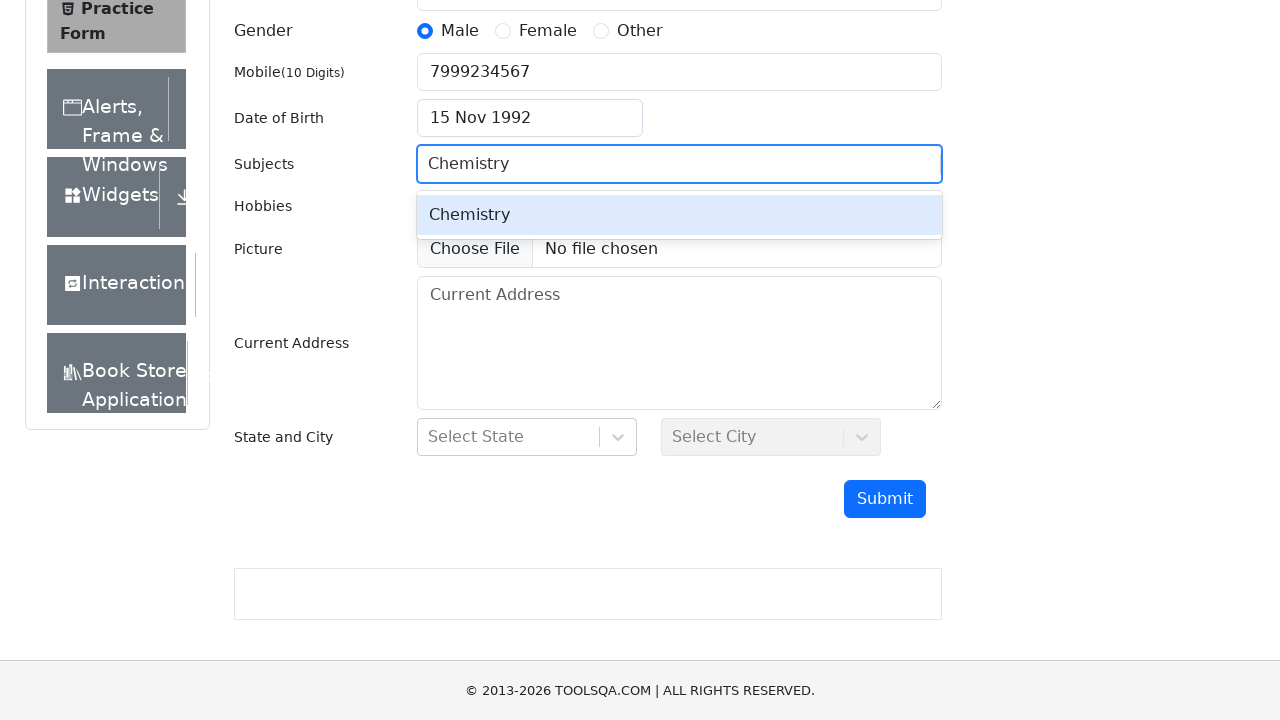

Pressed Enter to confirm Chemistry subject on #subjectsInput
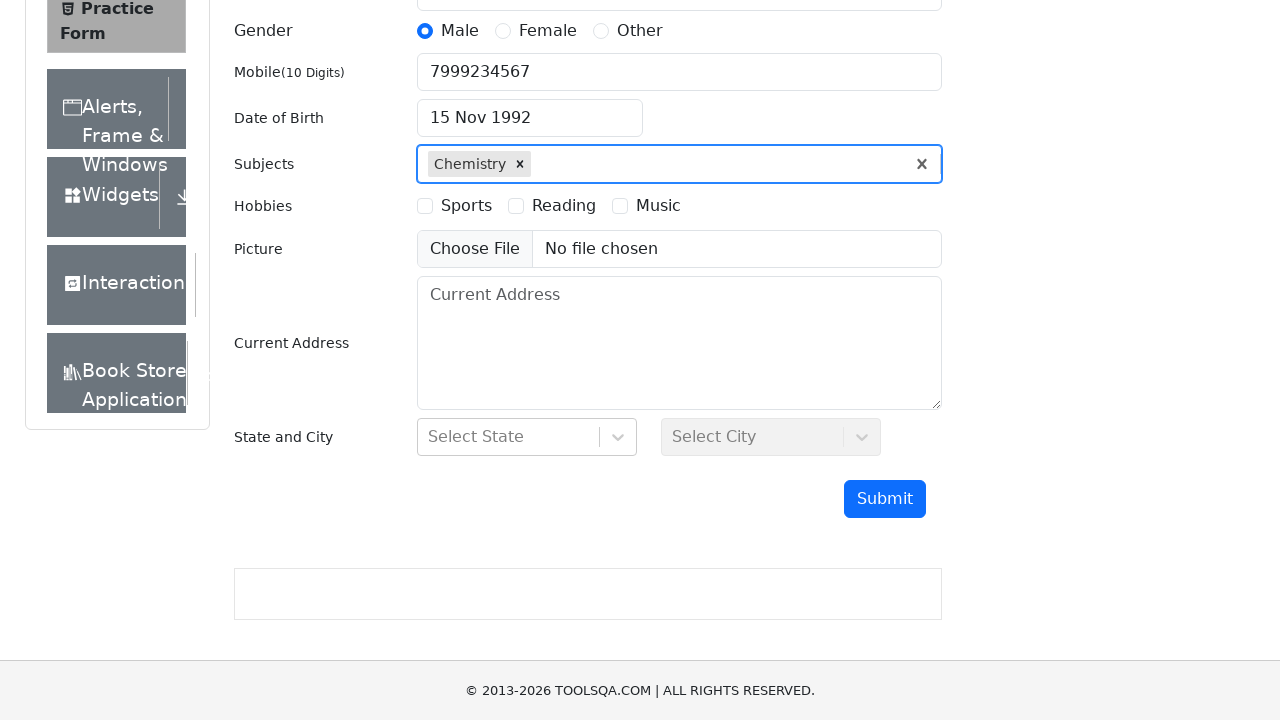

Selected Sports hobby checkbox at (466, 206) on label[for='hobbies-checkbox-1']
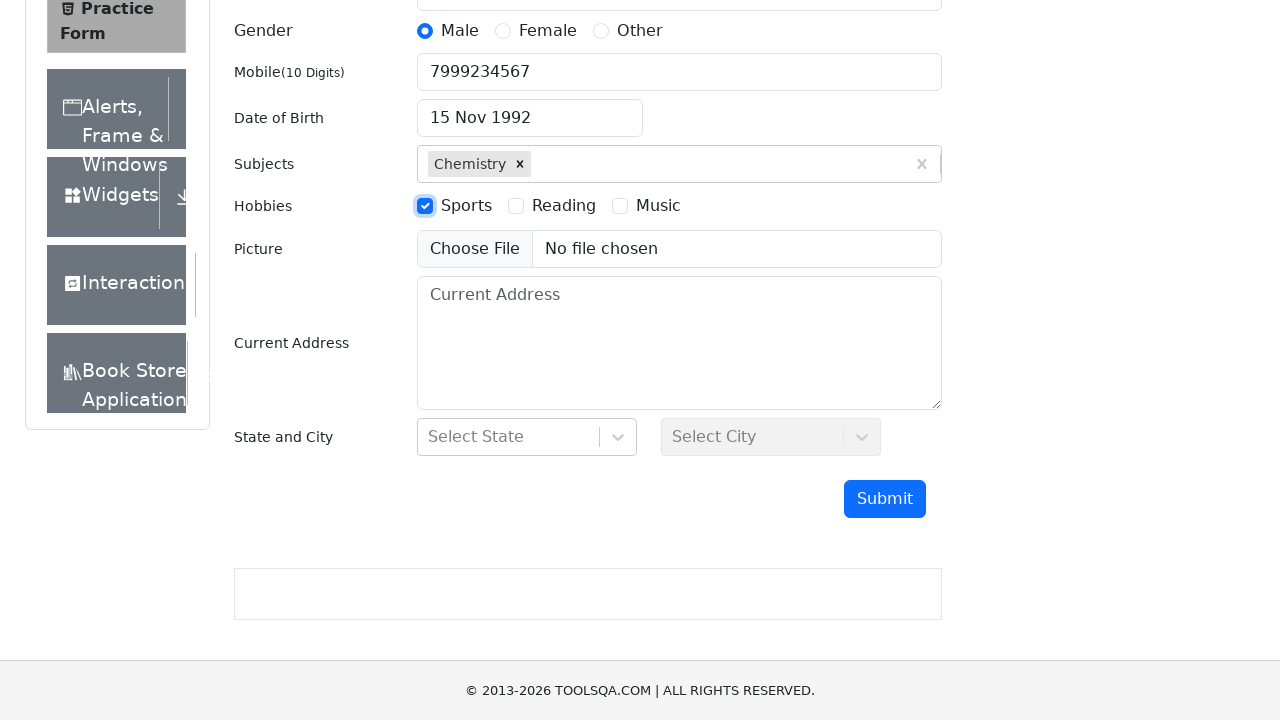

Filled current address with '123 Test Street, Springfield' on #currentAddress
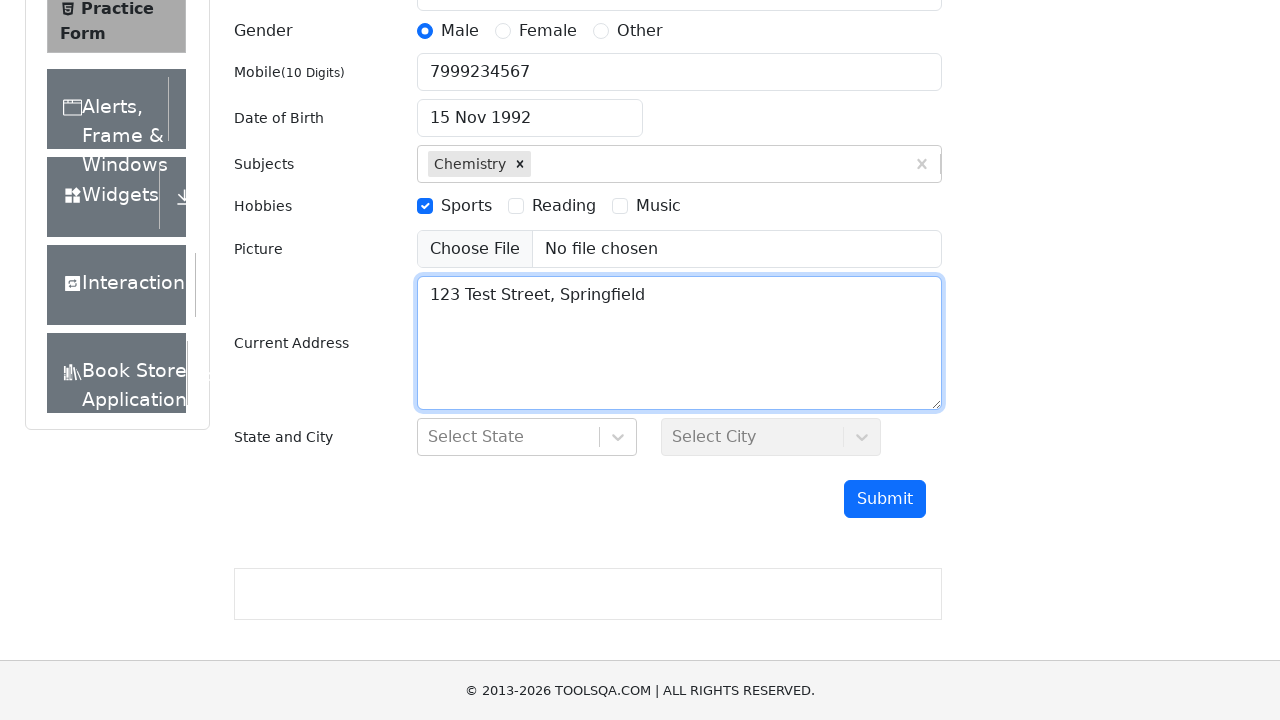

Opened state dropdown at (527, 437) on #state
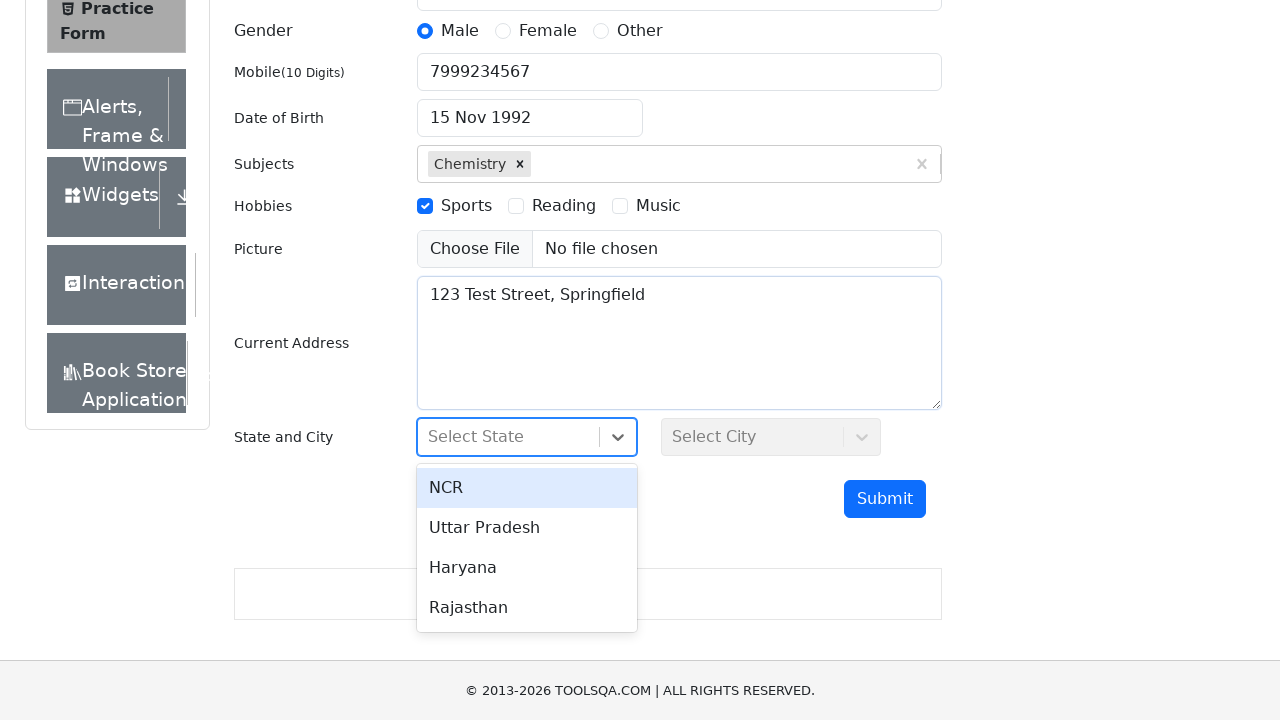

Selected first state option from dropdown at (527, 488) on #react-select-3-option-0
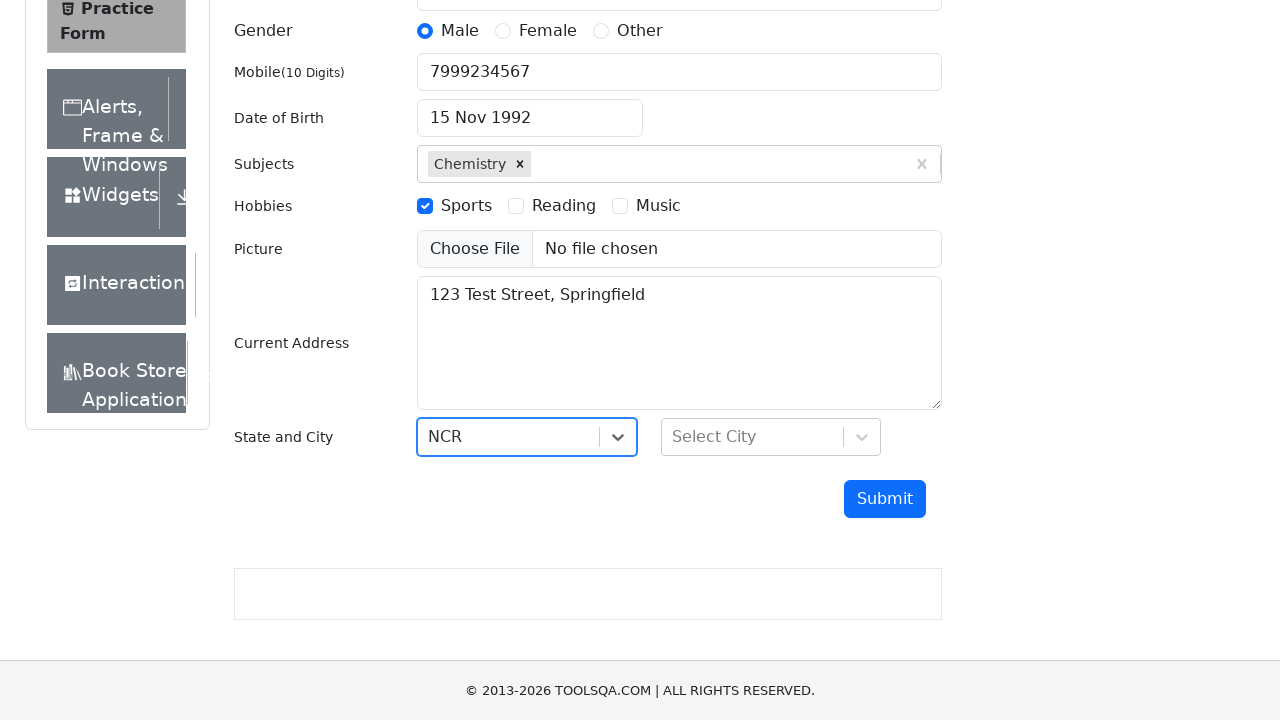

Opened city dropdown at (771, 437) on #city
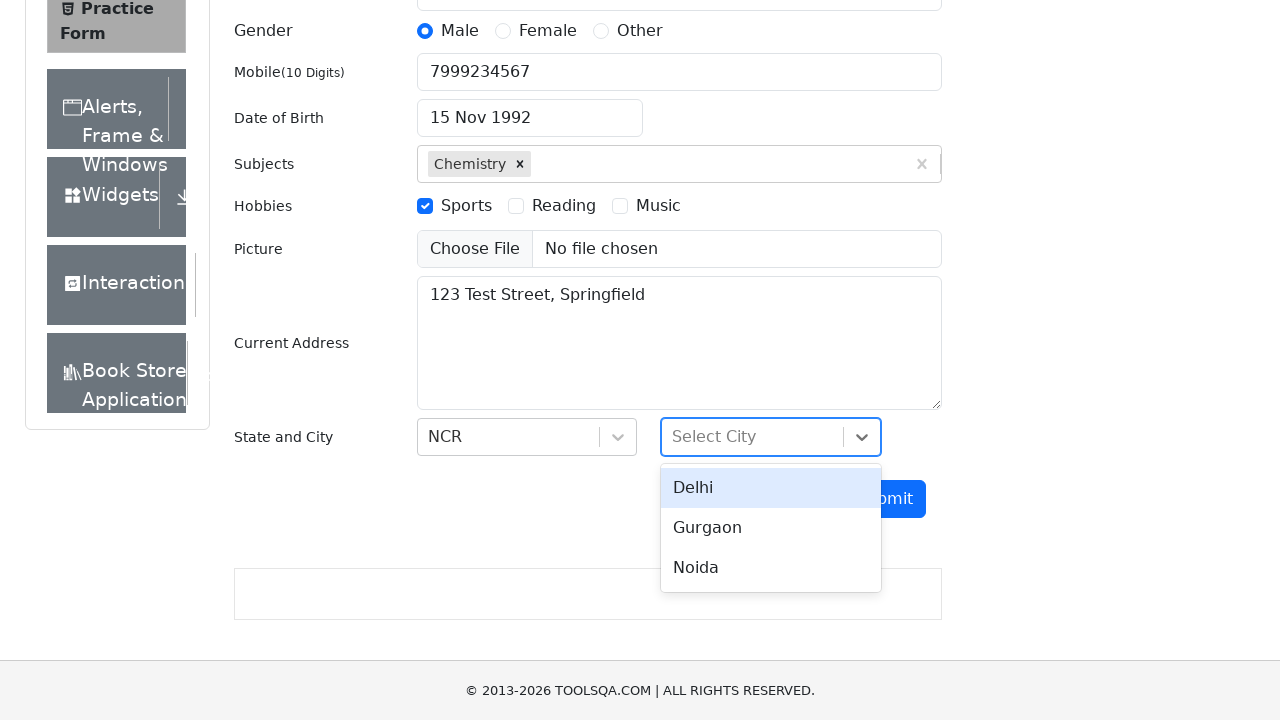

Selected first city option from dropdown at (771, 488) on #react-select-4-option-0
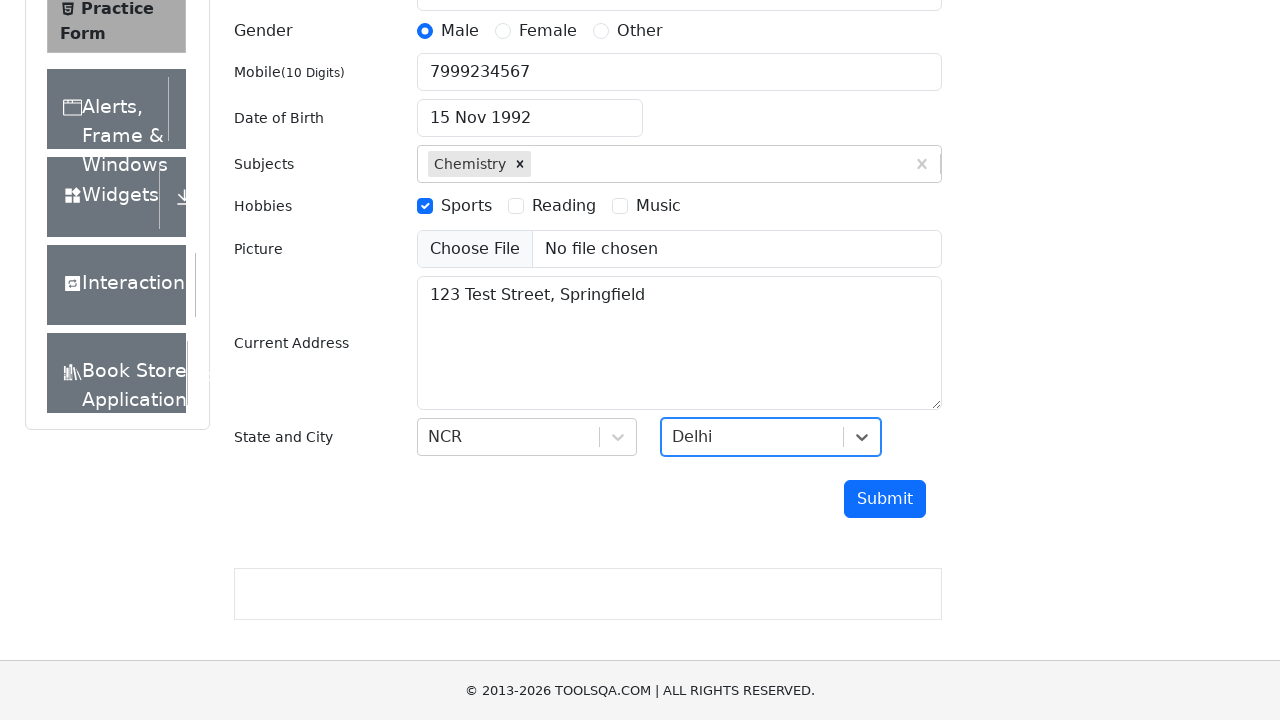

Clicked submit button to complete form at (885, 499) on #submit
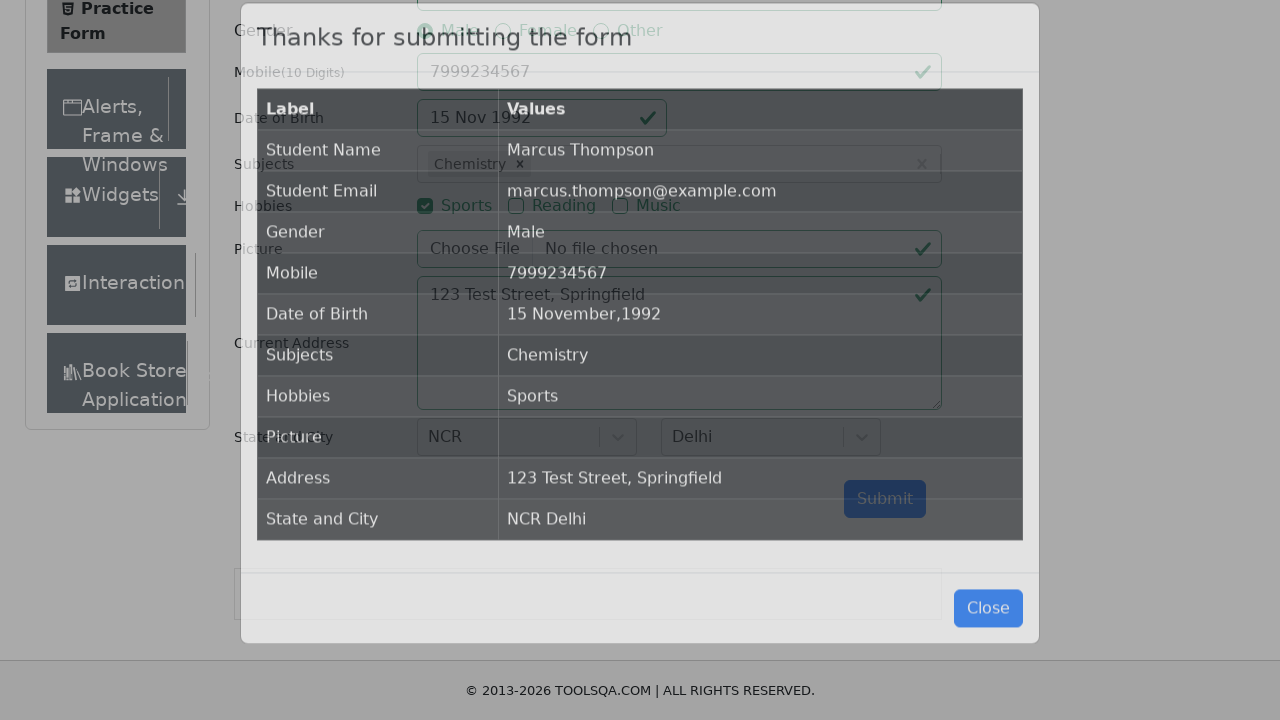

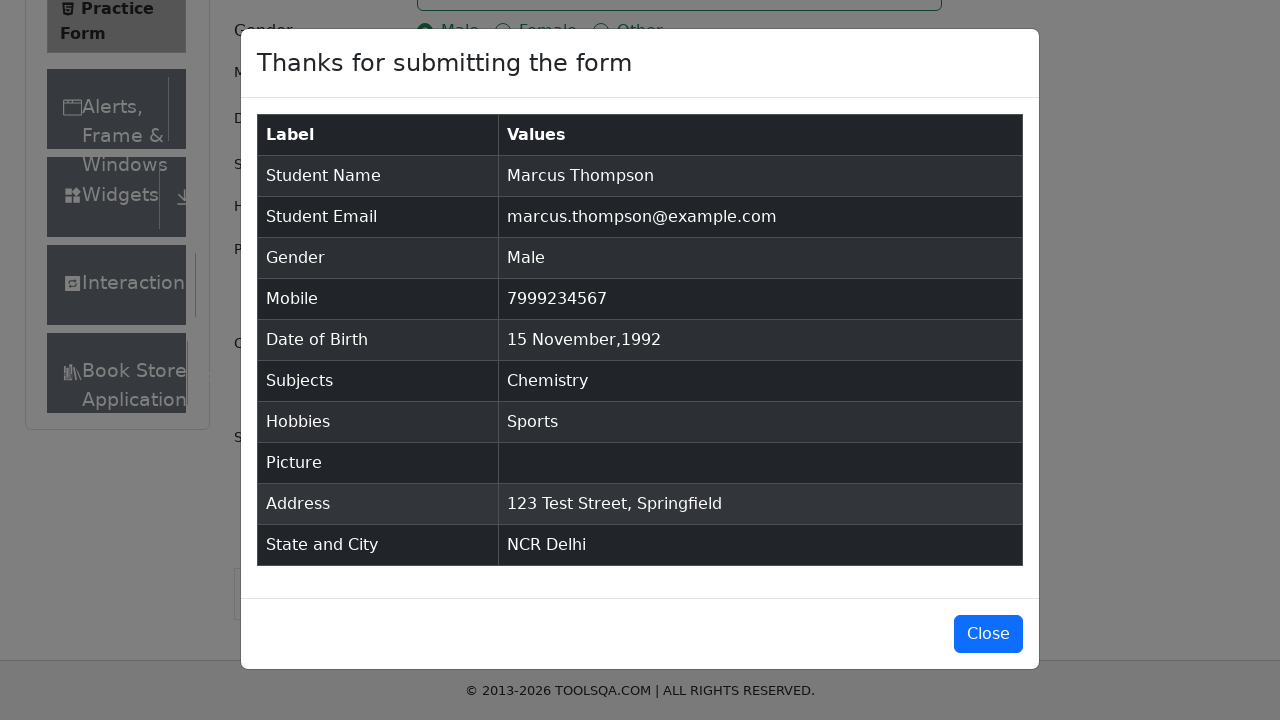